Tests clicking a button that becomes visible after a delay on the dynamic properties page

Starting URL: https://demoqa.com/dynamic-properties

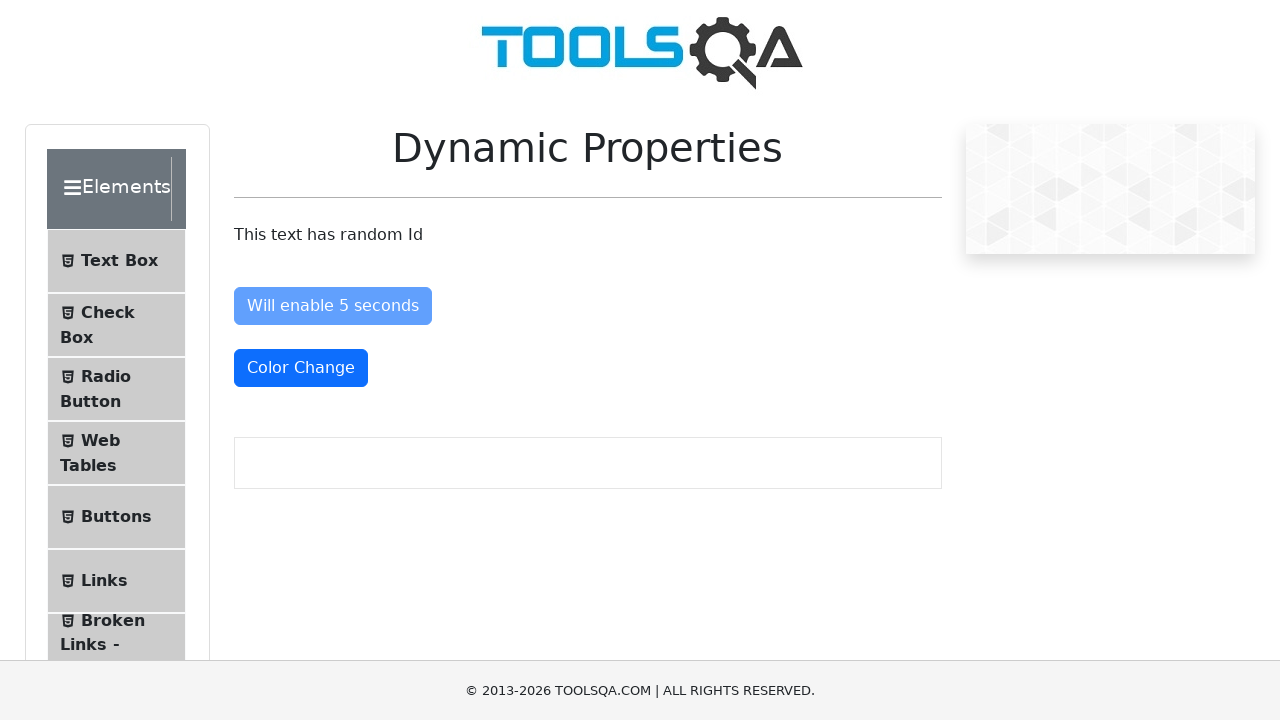

Waited for 'Visible After 5 Seconds' button to become visible
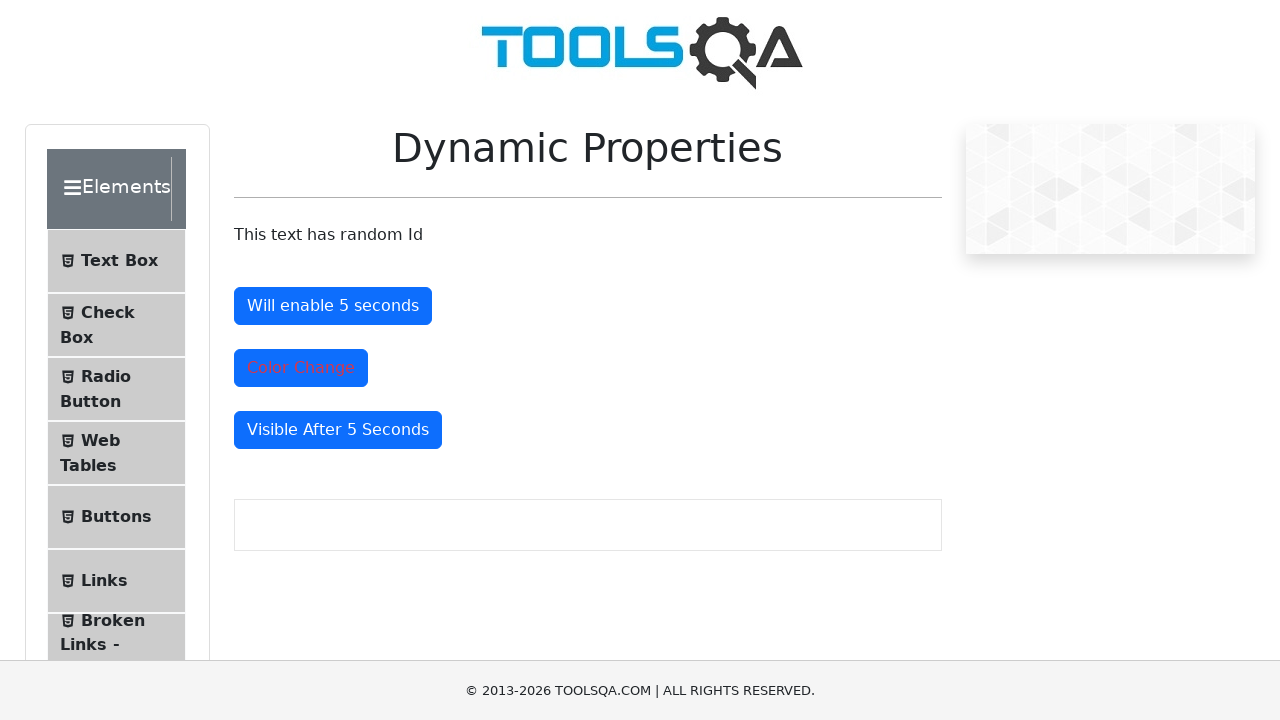

Clicked the 'Visible After 5 Seconds' button at (338, 430) on button#visibleAfter
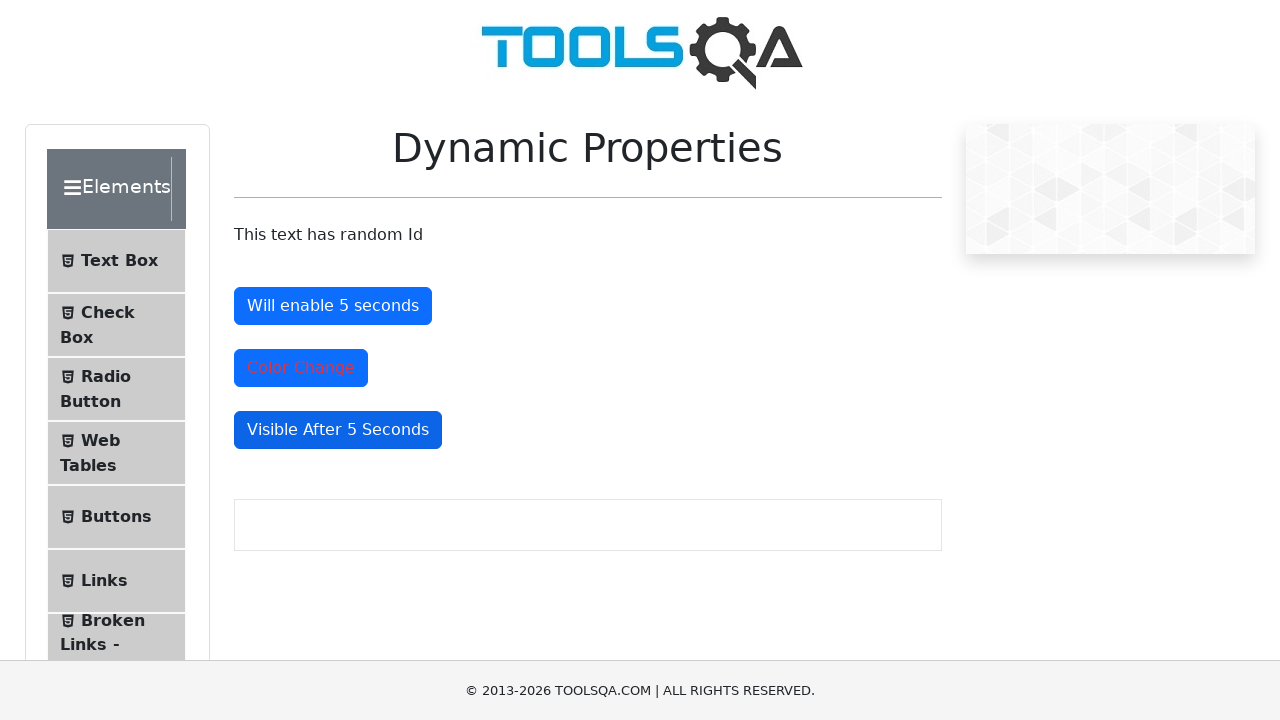

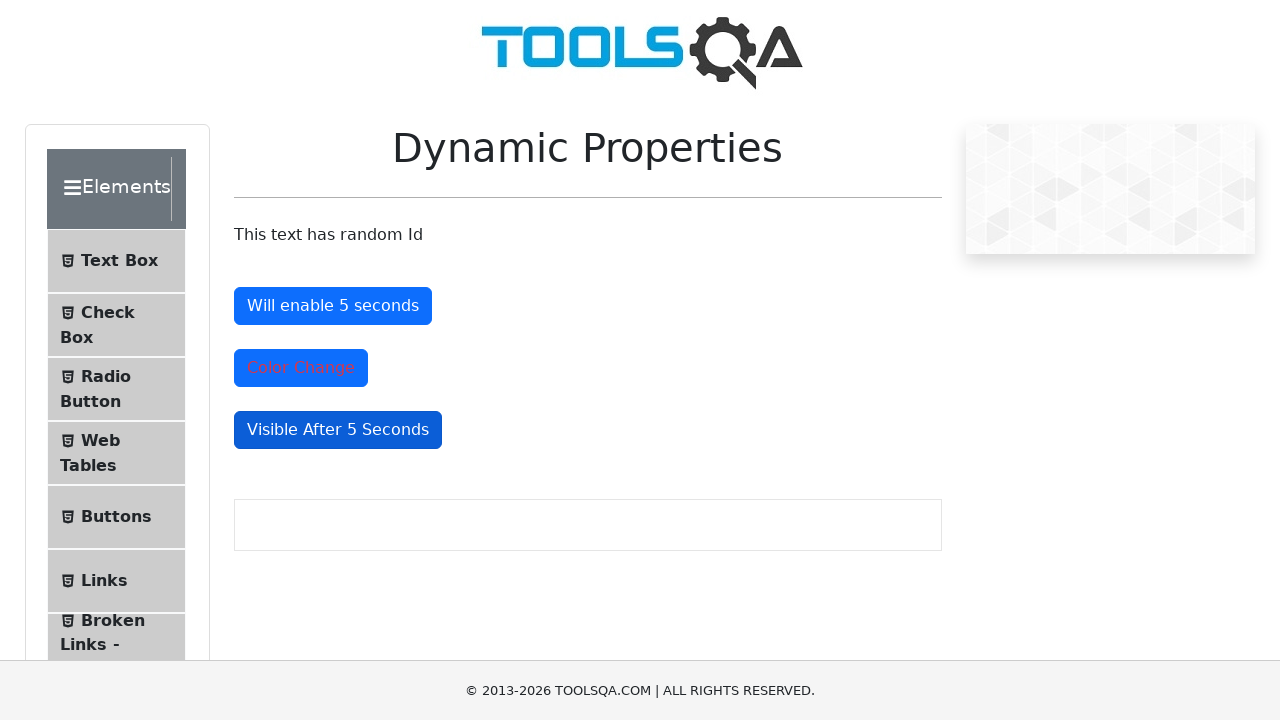